Tests page scrolling functionality and table element interaction on an automation practice page, scrolling the window and a table container, then verifying table structure and content

Starting URL: https://www.rahulshettyacademy.com/AutomationPractice

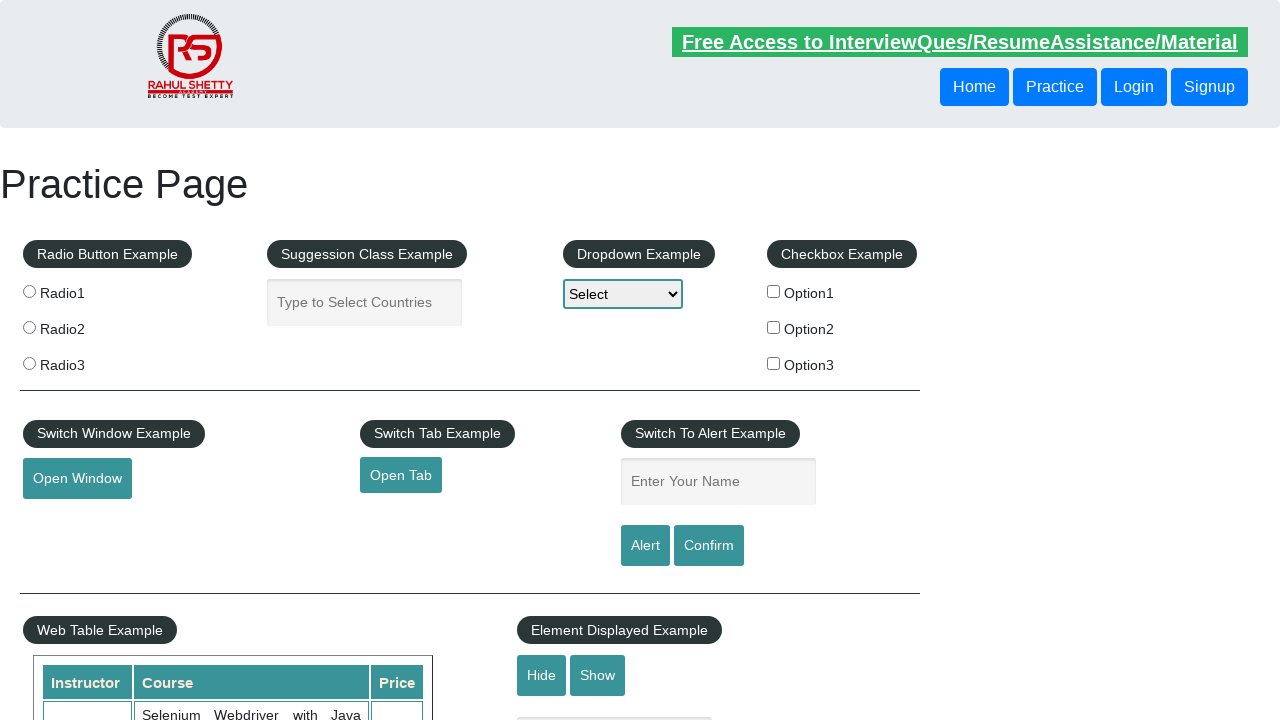

Scrolled window down by 600 pixels
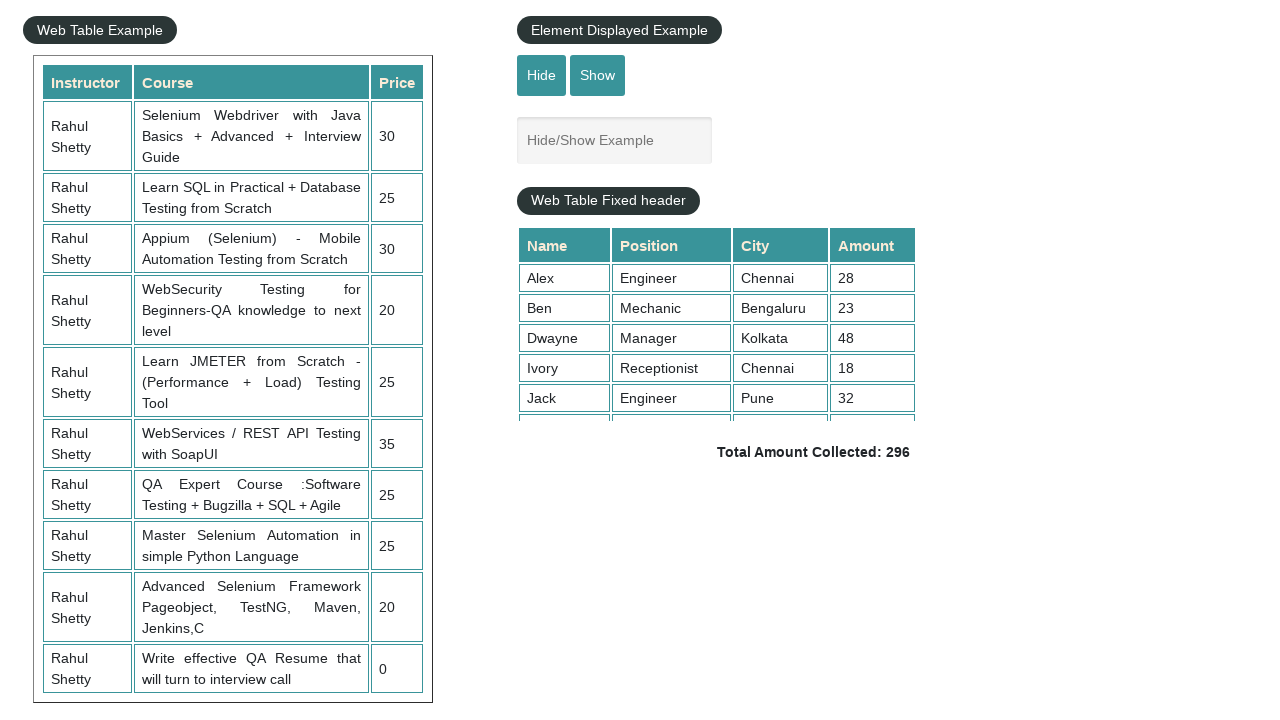

Scrolled table-display element to top position 5000
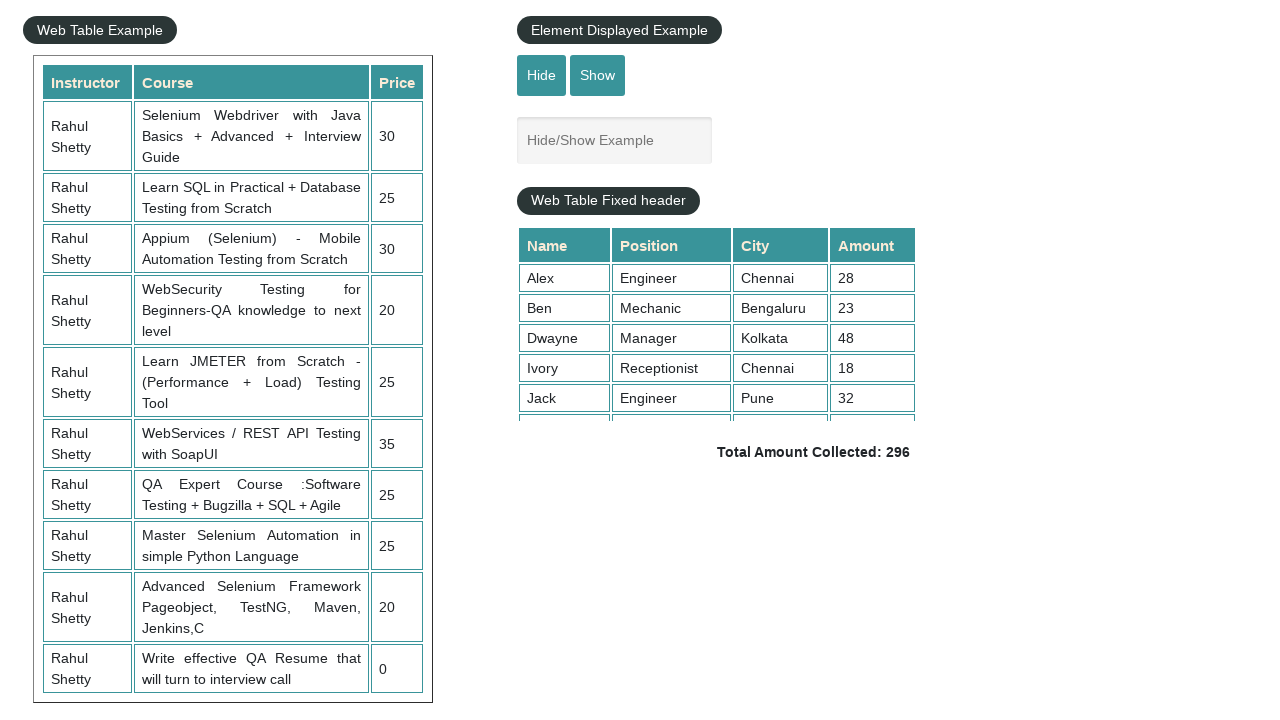

Product table (#product) became visible
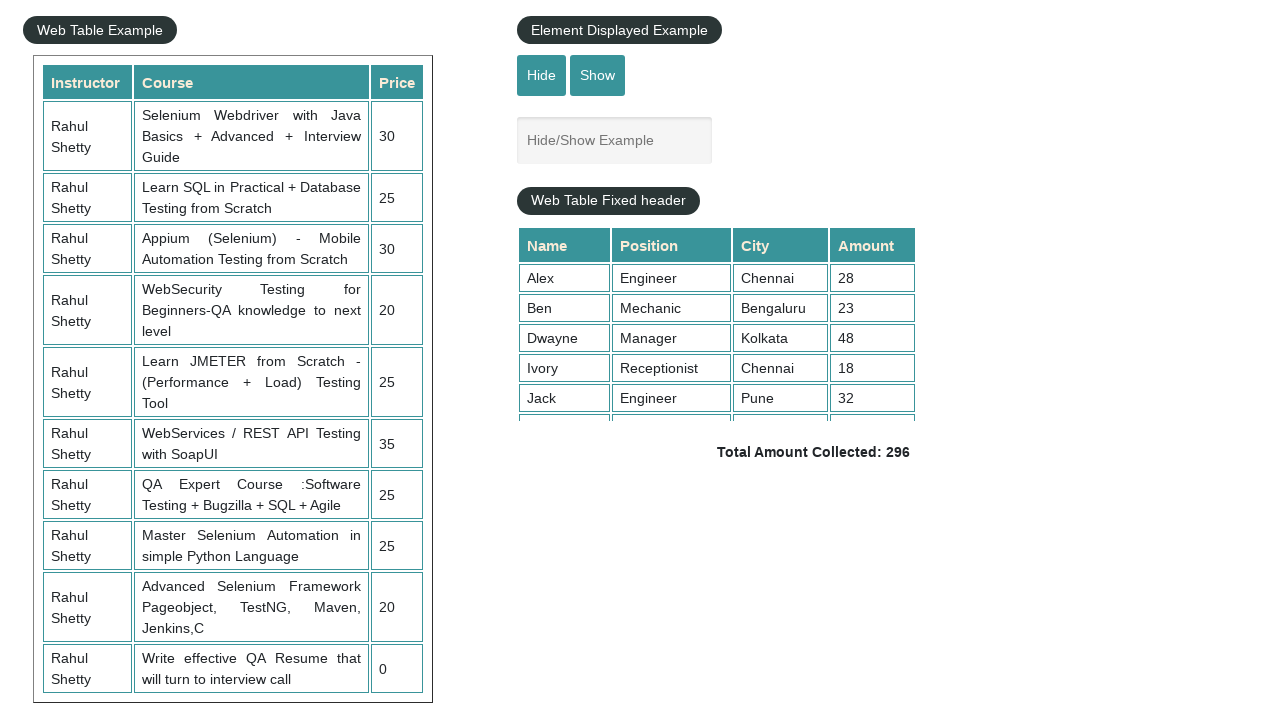

Located product table element
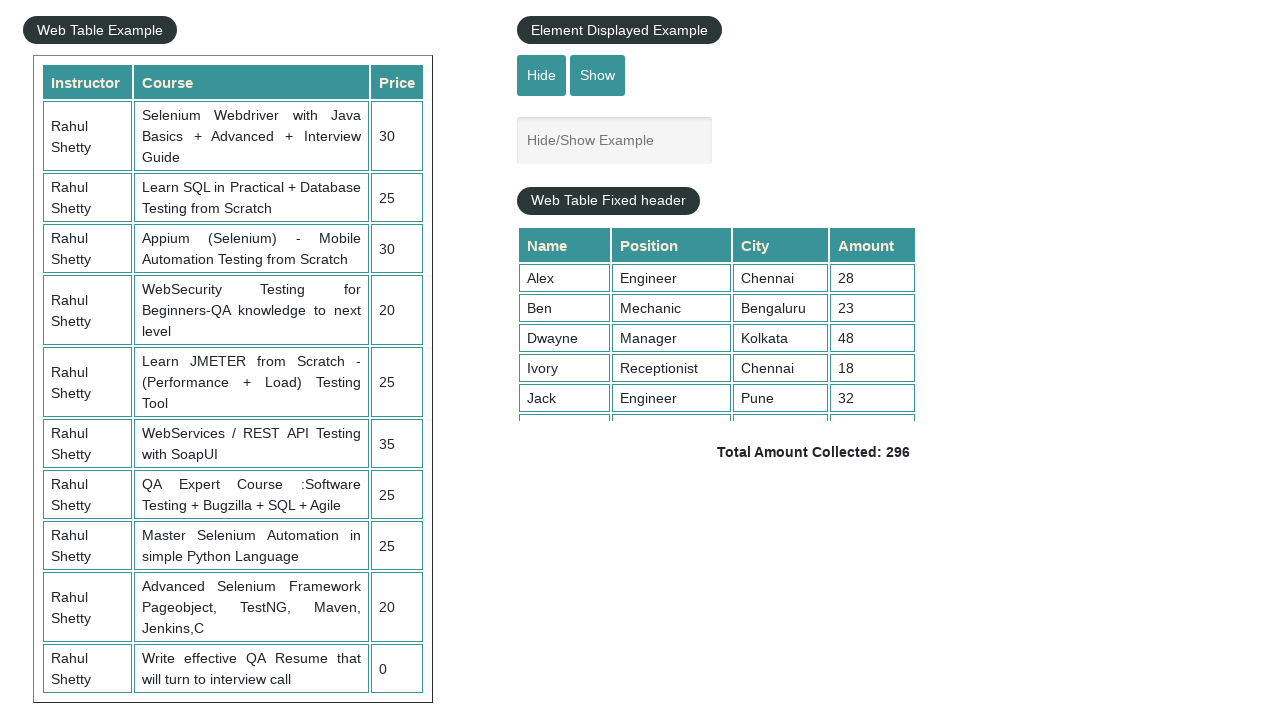

First table row is visible, table structure confirmed
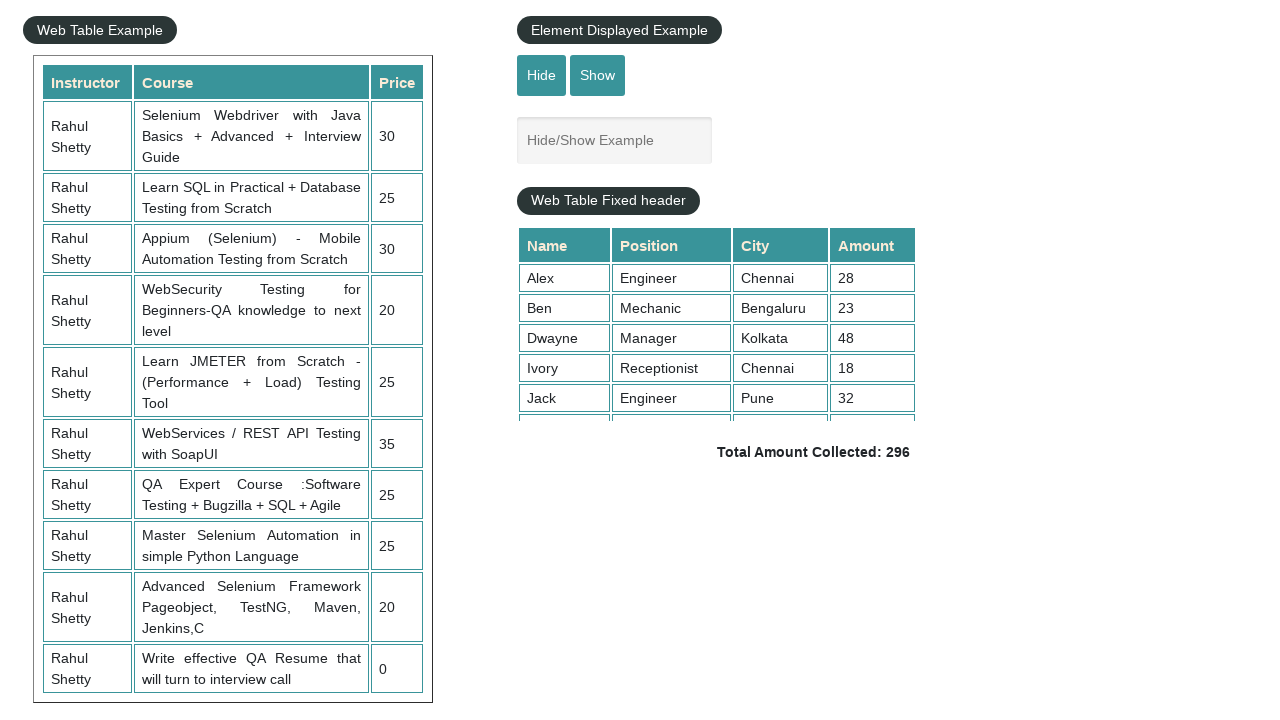

Table headers in first row are visible
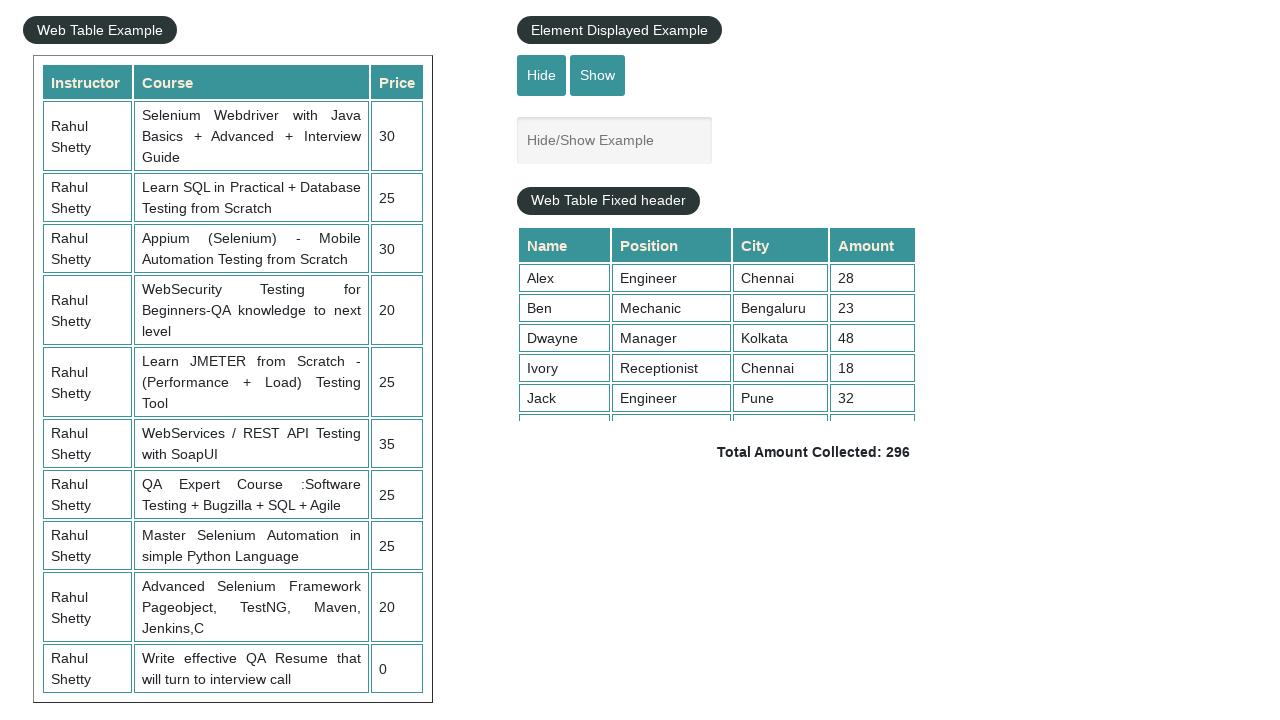

Third row cell data is accessible
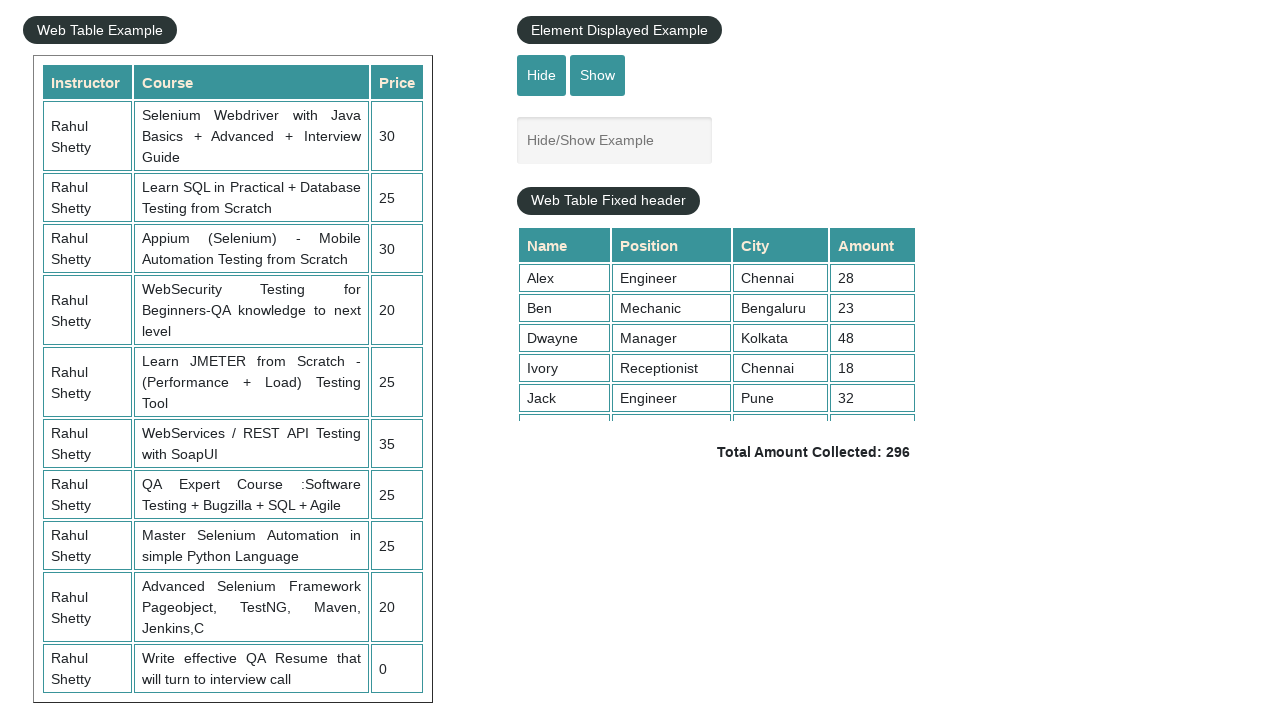

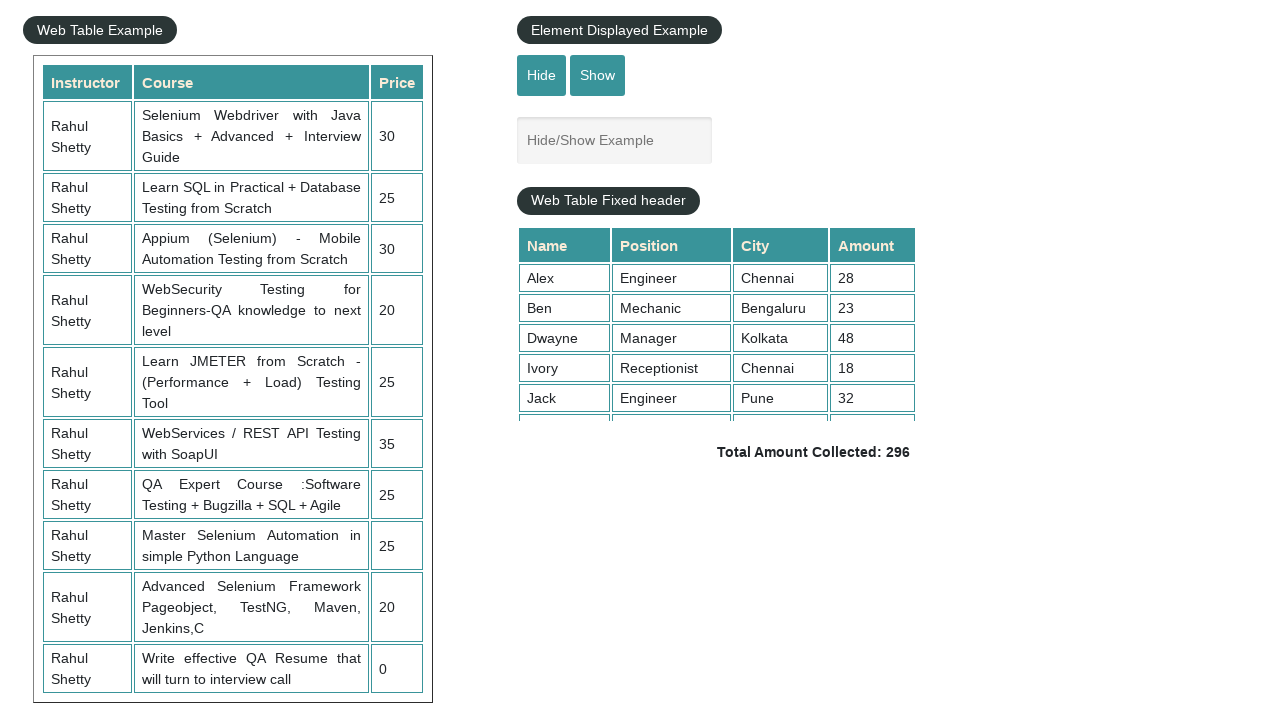